Tests clicking a "Check this" button and then waiting for and clicking a checkbox element that becomes clickable after the button interaction

Starting URL: https://omayo.blogspot.com/

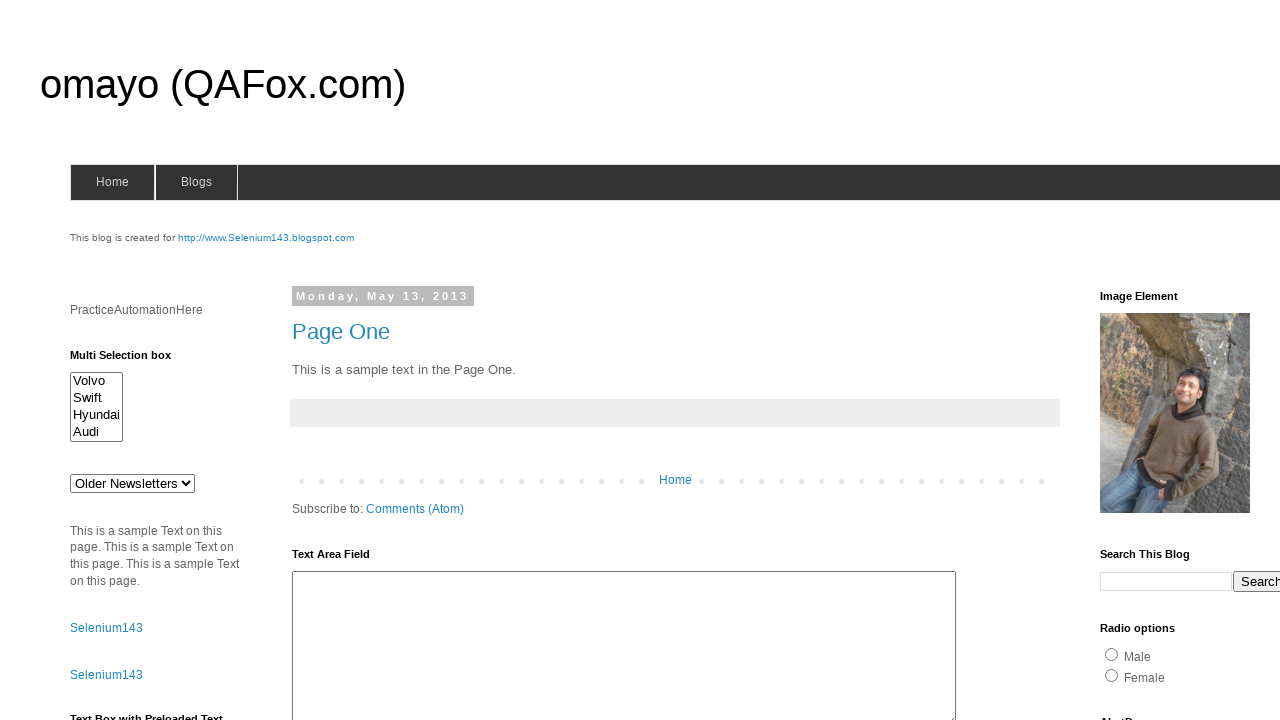

Clicked 'Check this' button at (109, 528) on xpath=//button[text()='Check this']
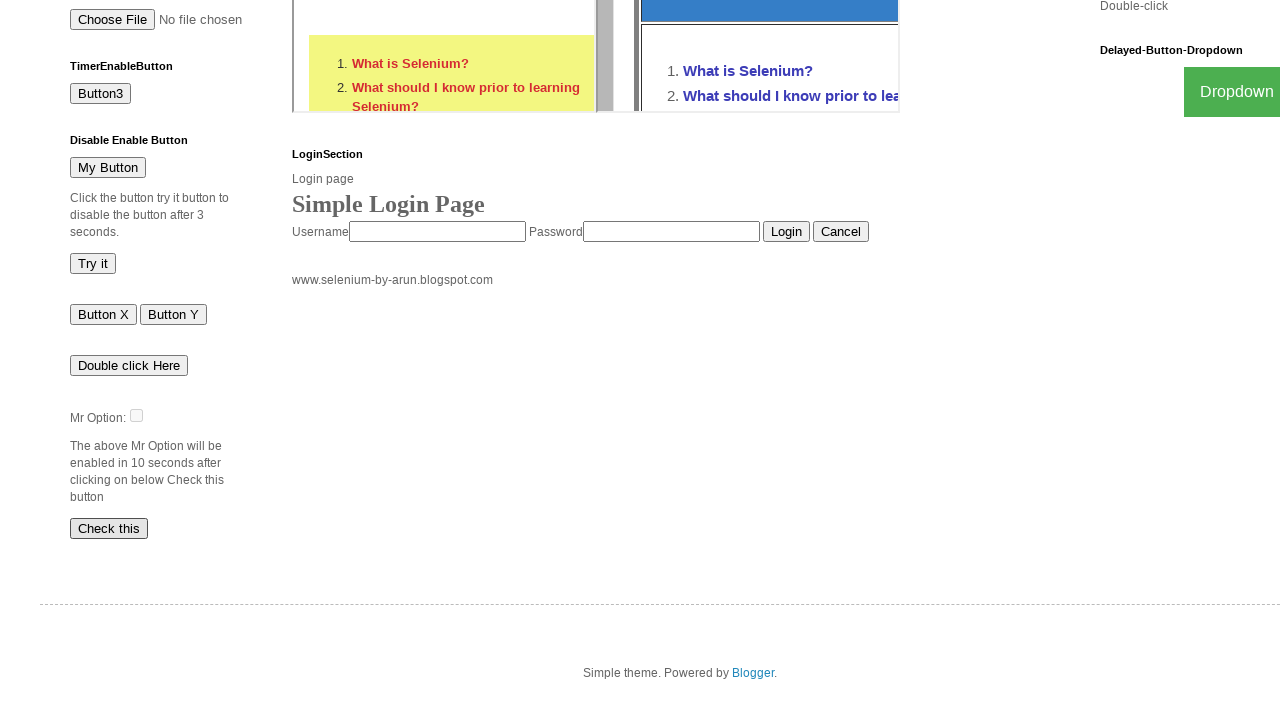

Checkbox element #dte became visible after button interaction
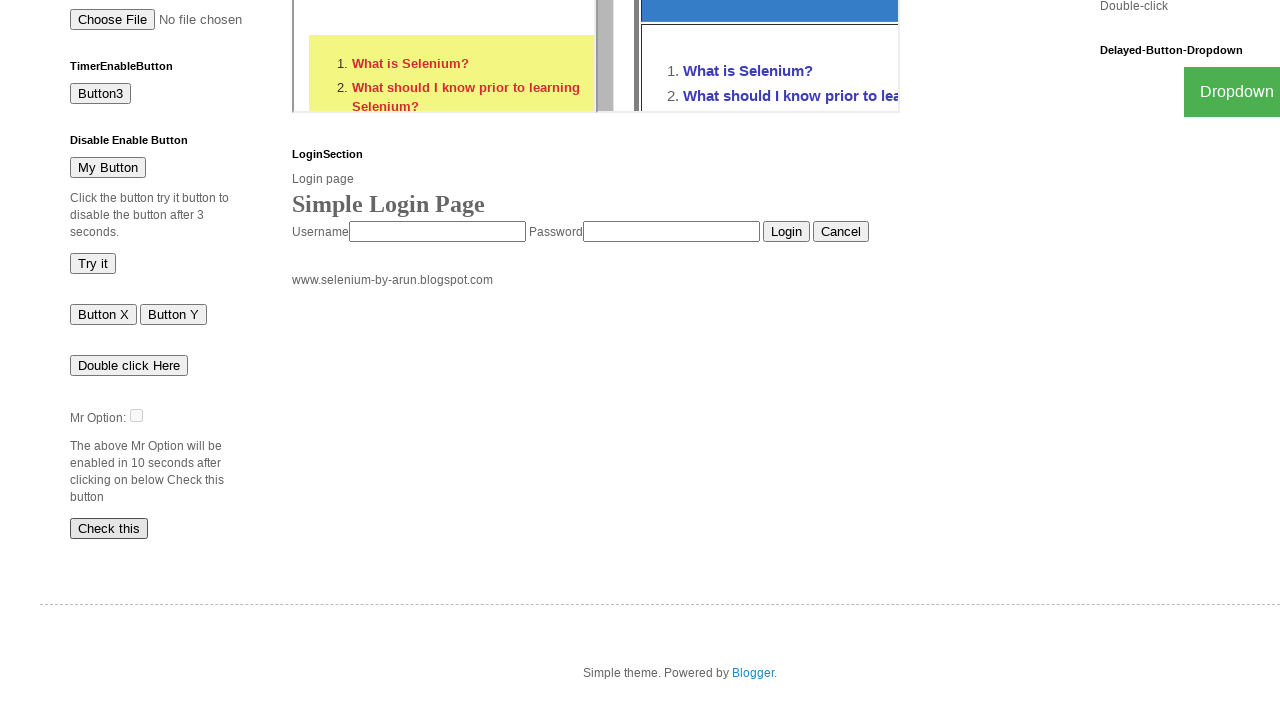

Clicked on the now-clickable checkbox element #dte at (136, 415) on #dte
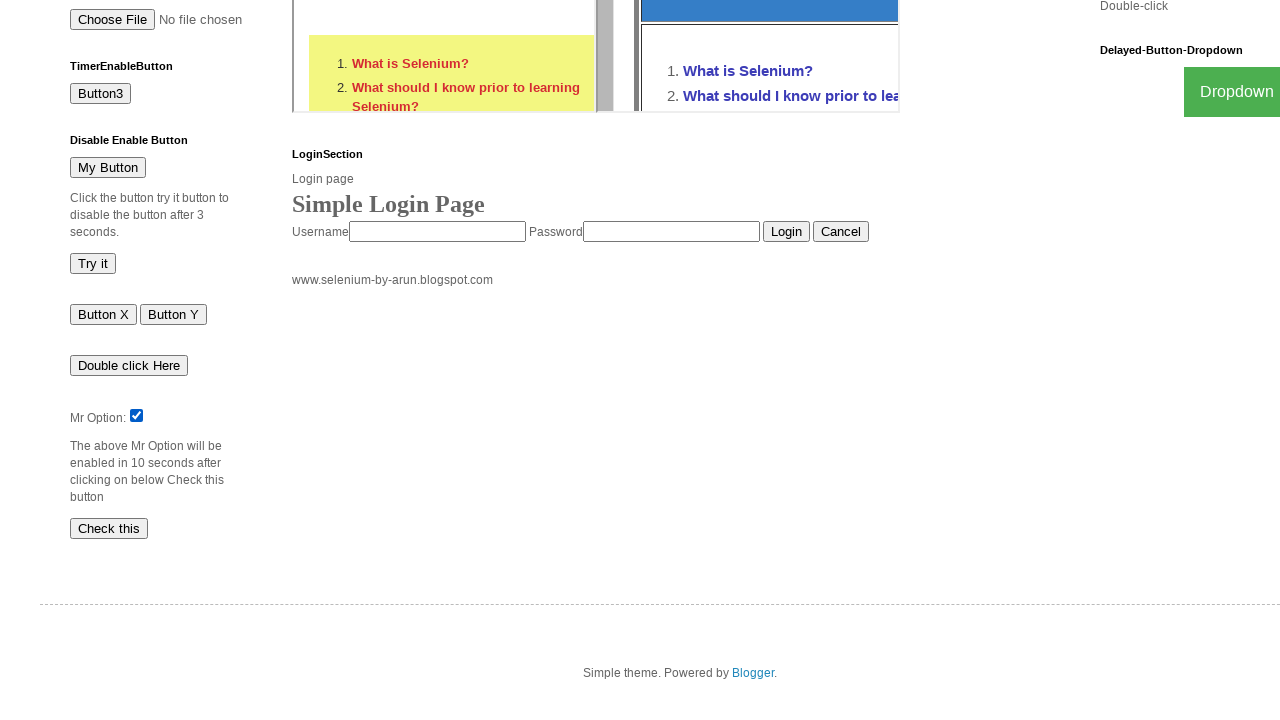

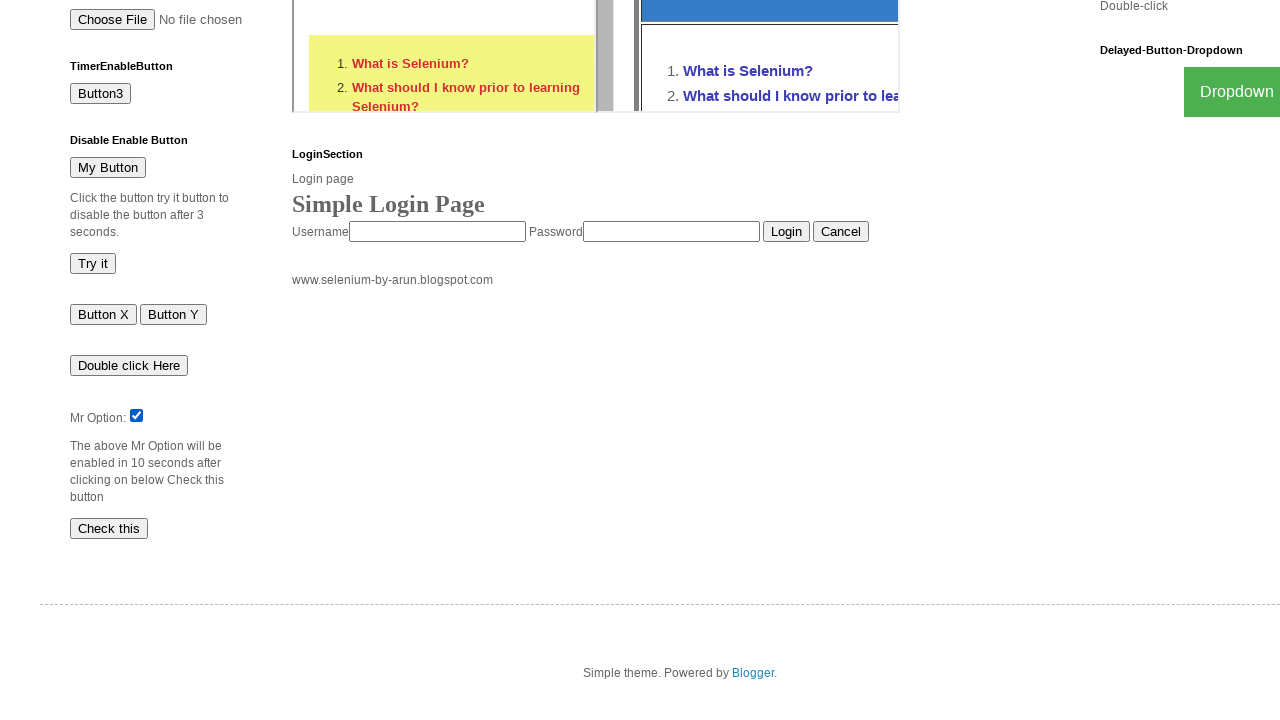